Tests dynamic checkbox visibility by toggling it on and off using a button control

Starting URL: https://v1.training-support.net/selenium/dynamic-controls

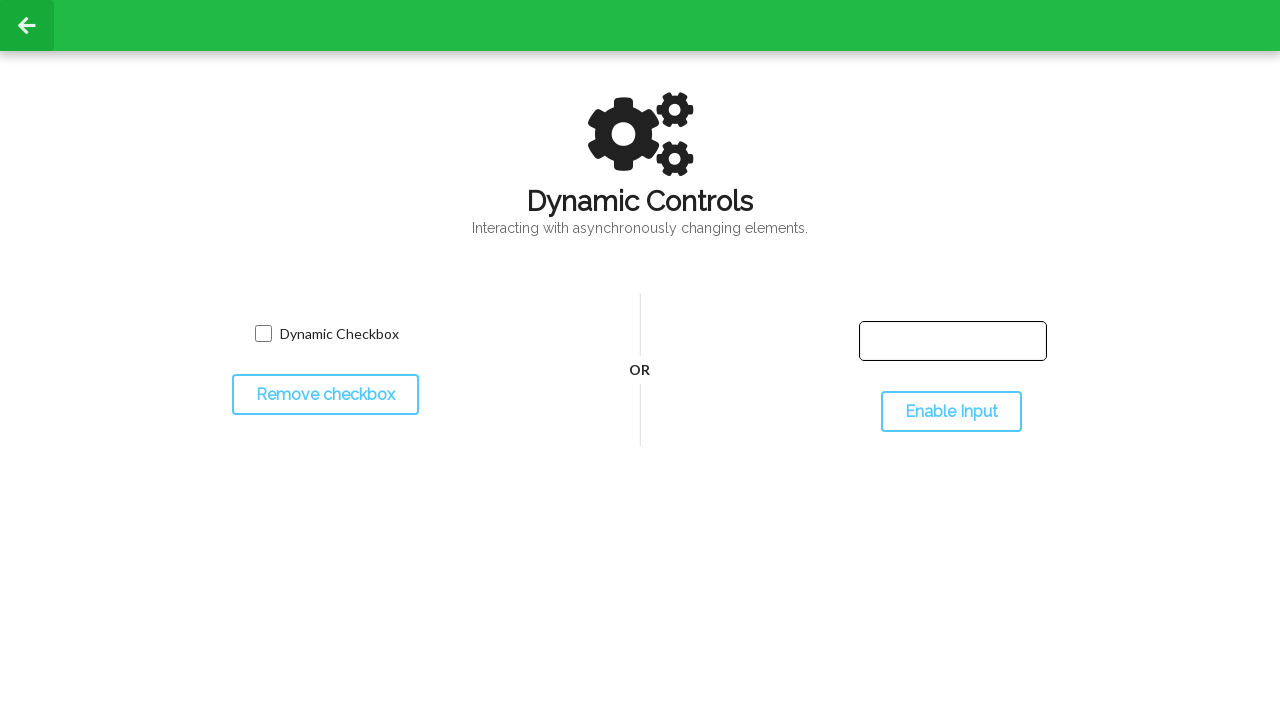

Clicked toggle button to hide checkbox at (325, 395) on #toggleCheckbox
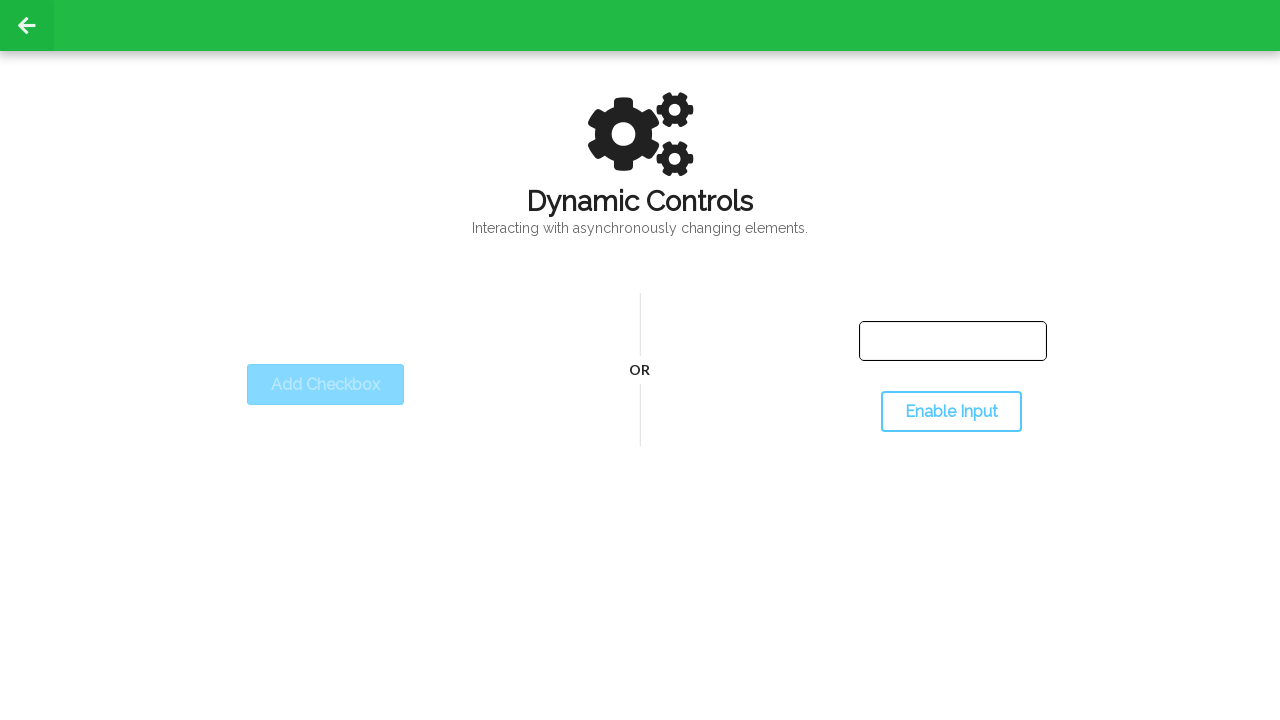

Checkbox has been hidden
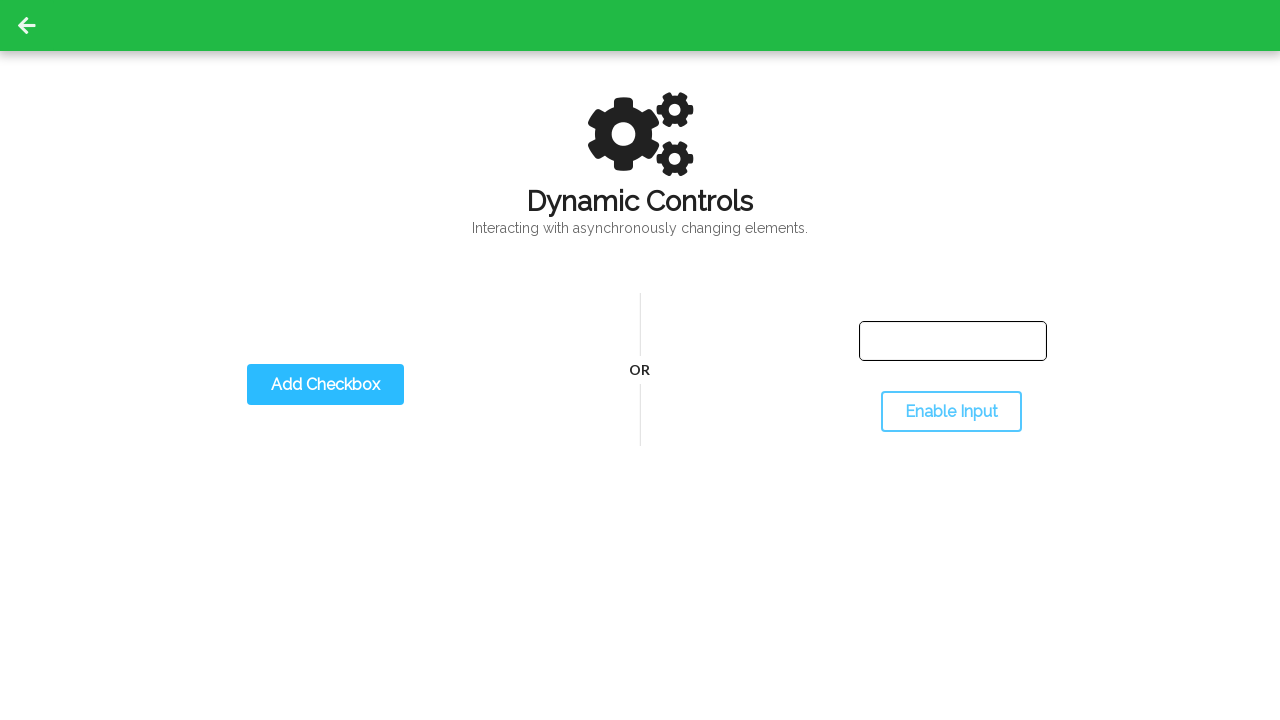

Clicked toggle button to show checkbox at (325, 385) on #toggleCheckbox
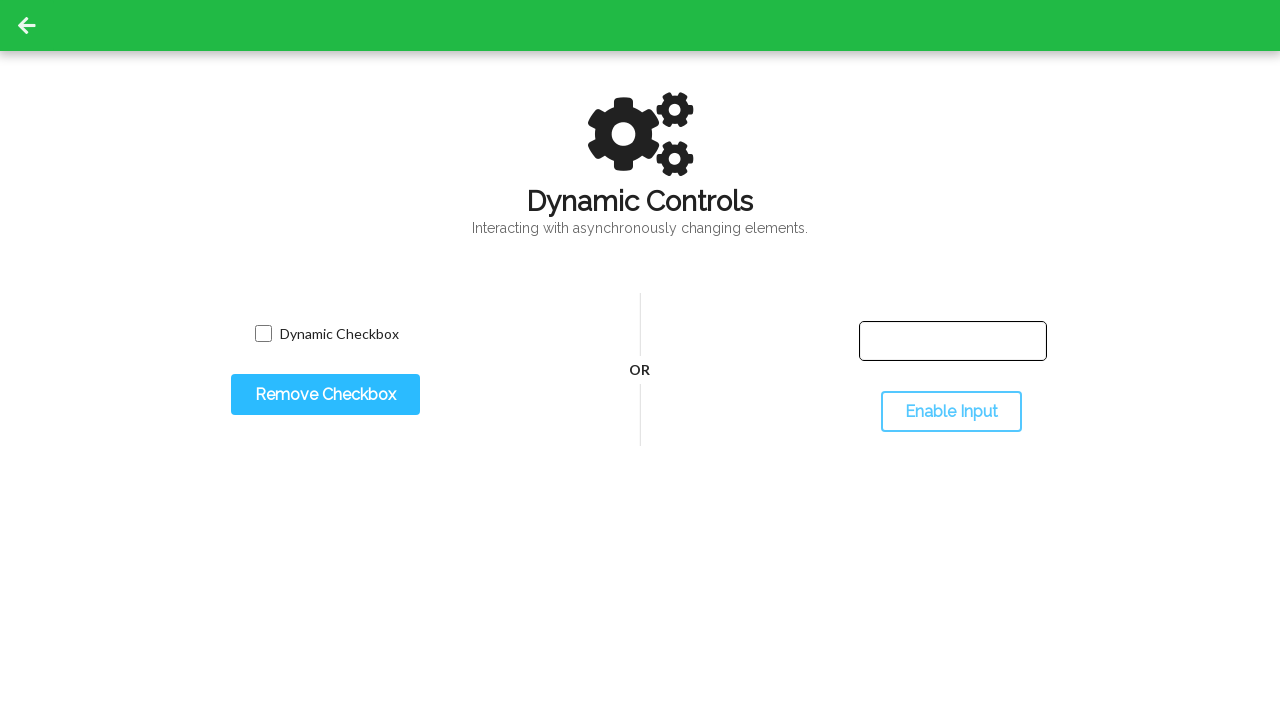

Checkbox has reappeared
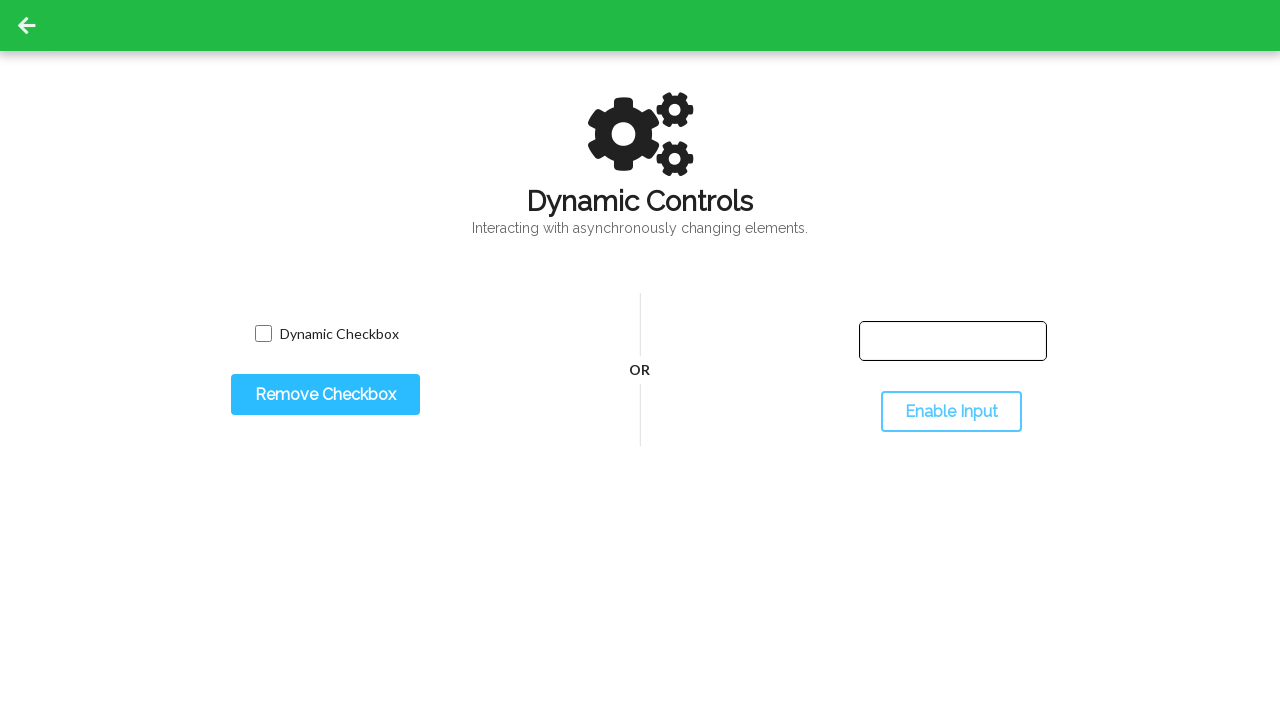

Verified checkbox visibility: True
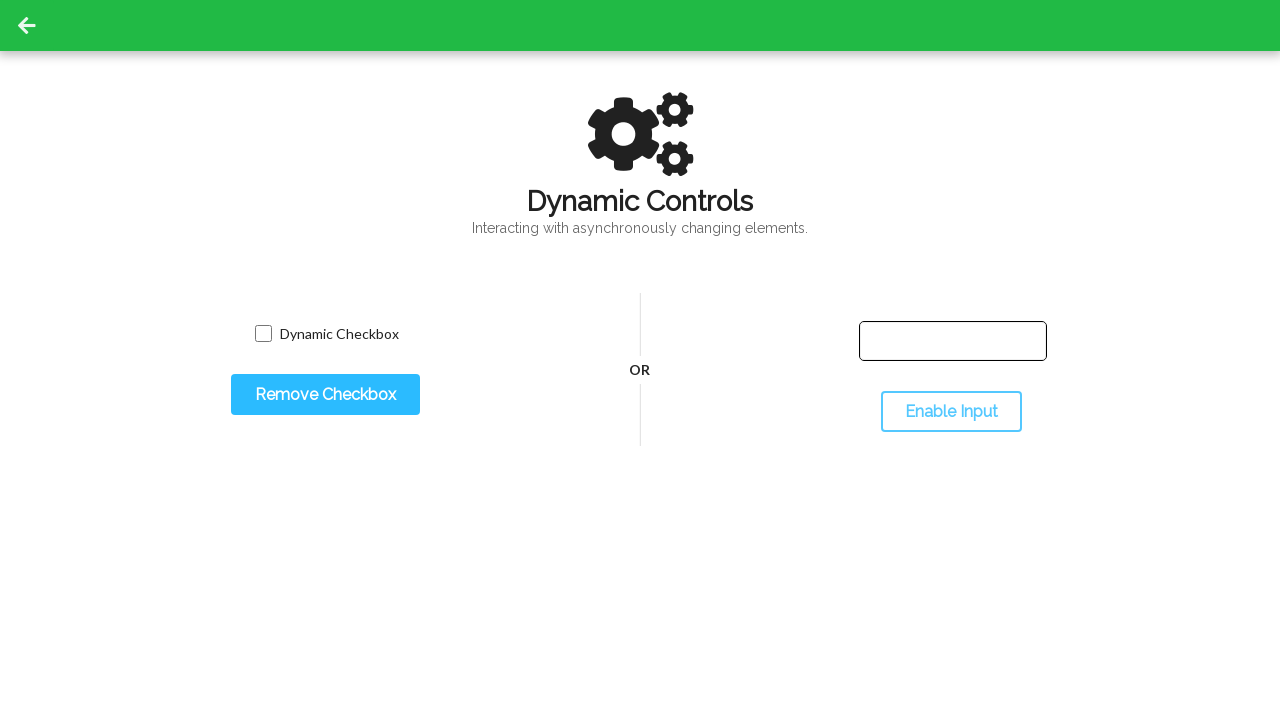

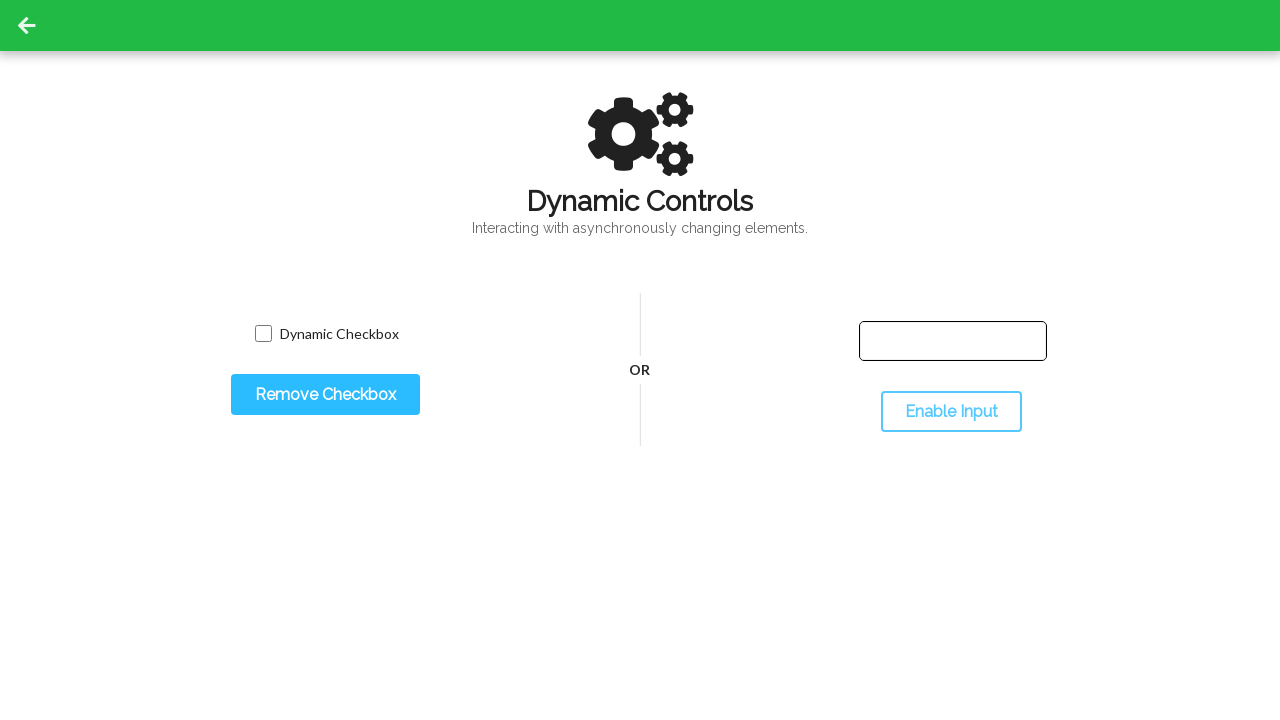